Tests interaction with radio buttons and checkboxes on a basic controls demo page by selecting a female radio button and checking Hindi and Latin checkboxes

Starting URL: https://www.hyrtutorials.com/p/basic-controls.html

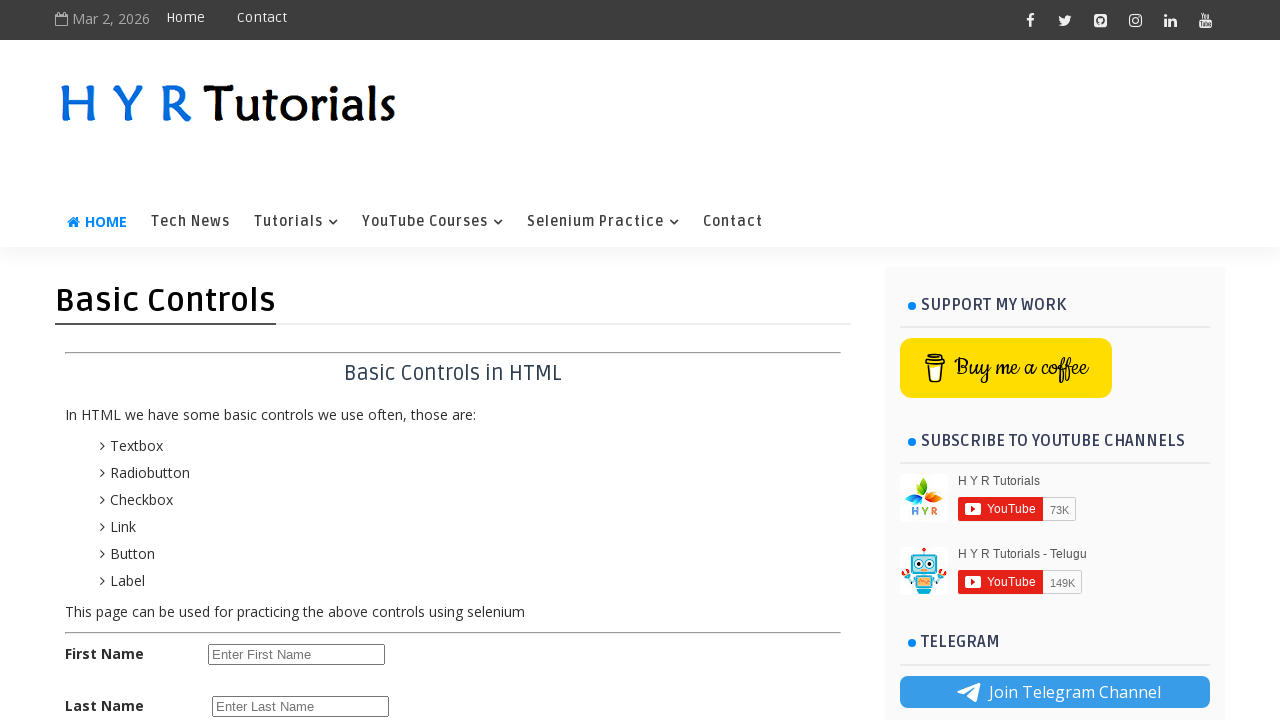

Navigated to basic controls demo page
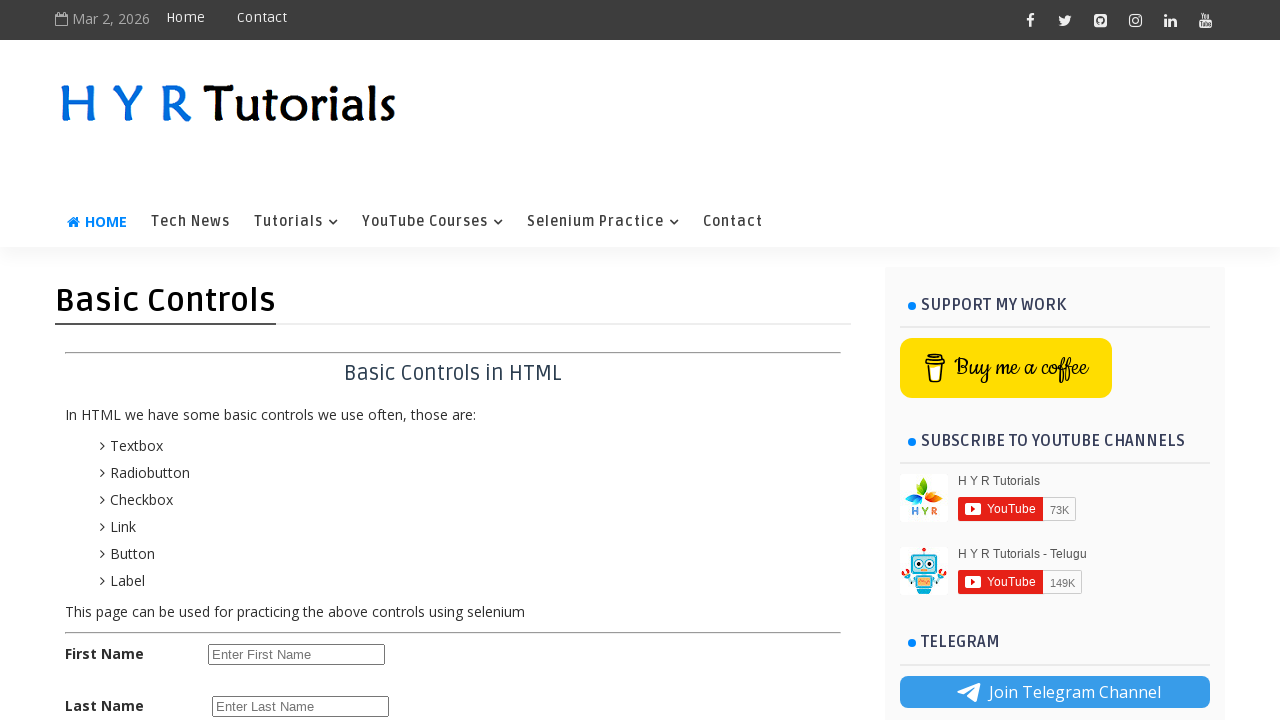

Selected female radio button at (286, 426) on input#femalerb
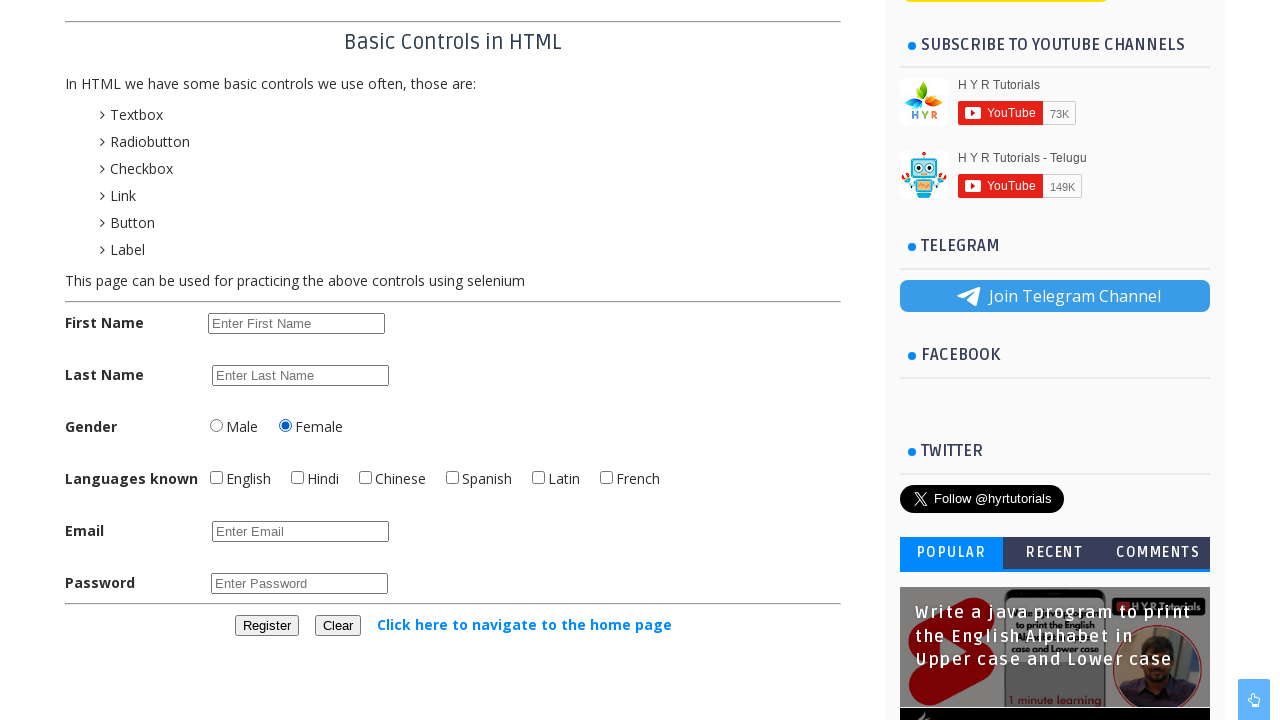

Checked Hindi checkbox at (298, 478) on input#hindichbx
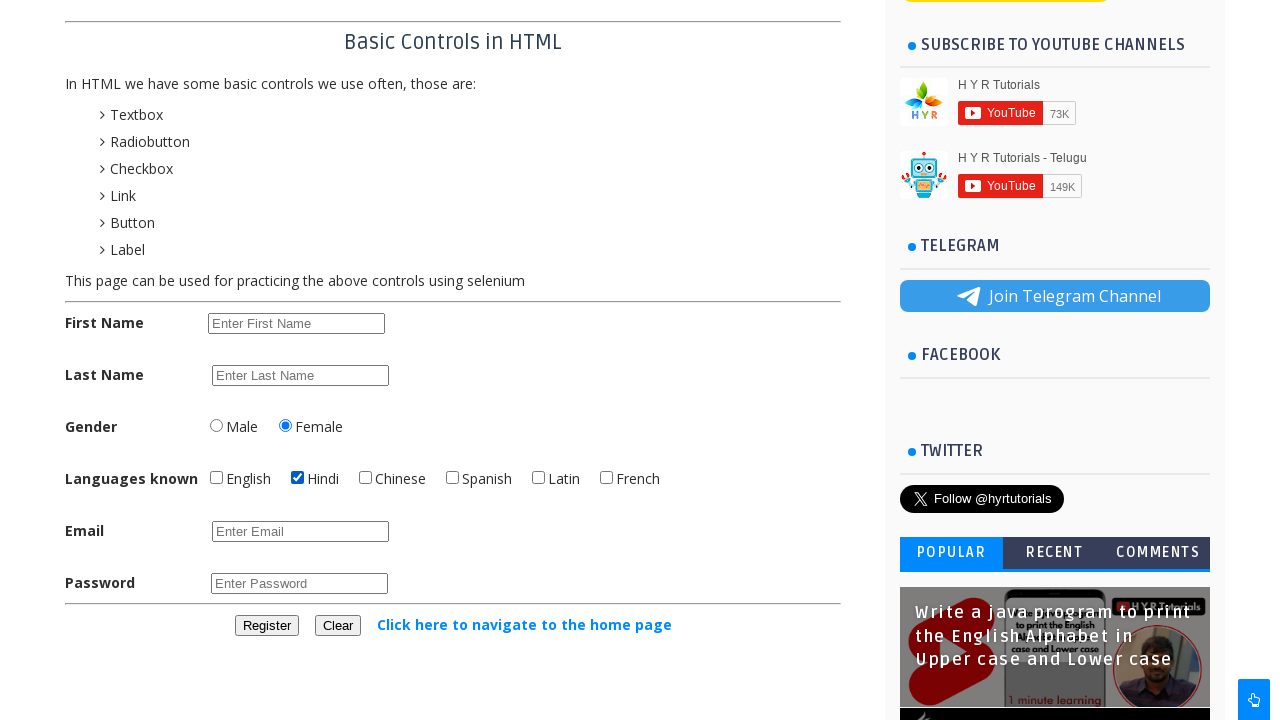

Checked Latin checkbox at (538, 478) on input#latinchbx
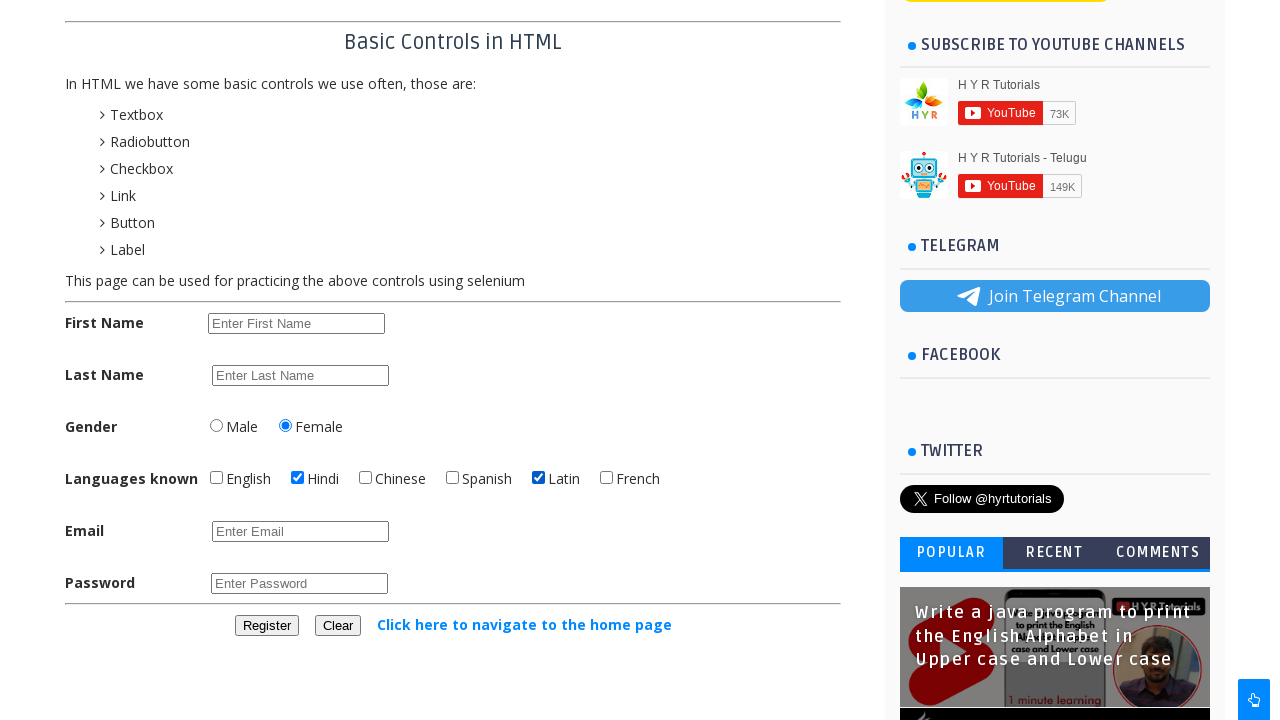

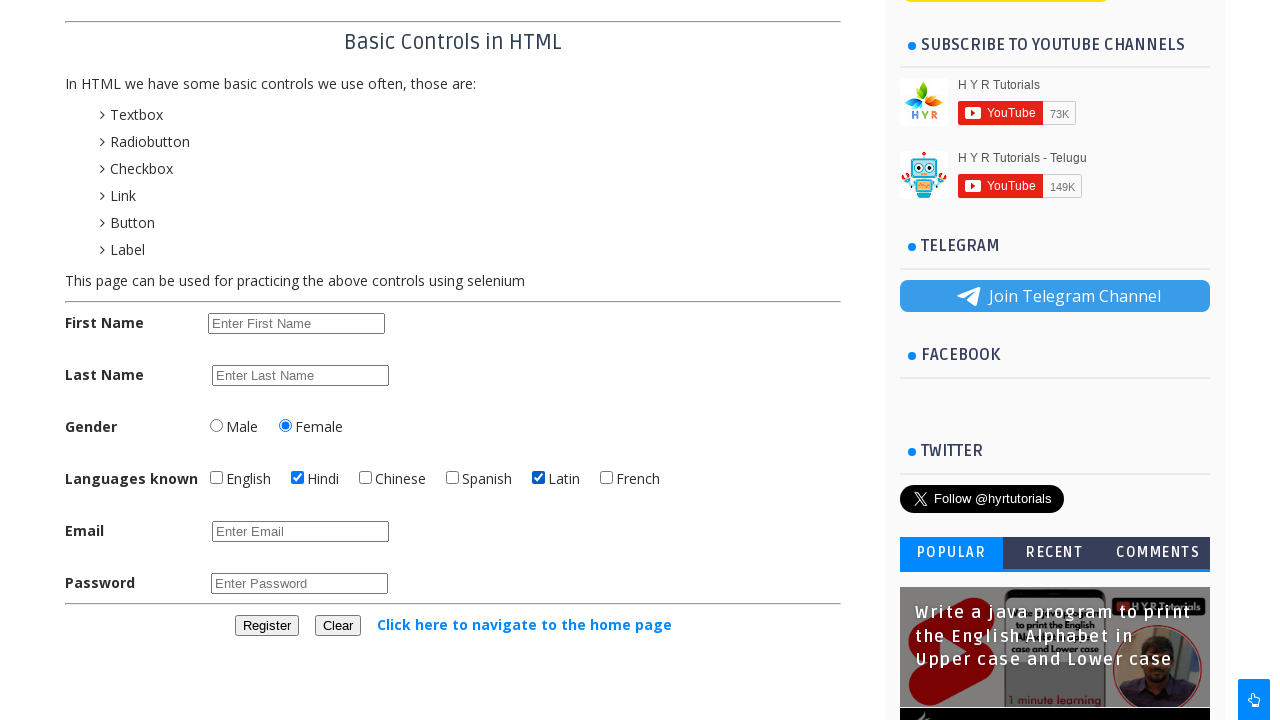